Tests the add/remove elements functionality by clicking the "Add Element" button 5 times and verifying that 5 delete buttons appear

Starting URL: http://the-internet.herokuapp.com/add_remove_elements/

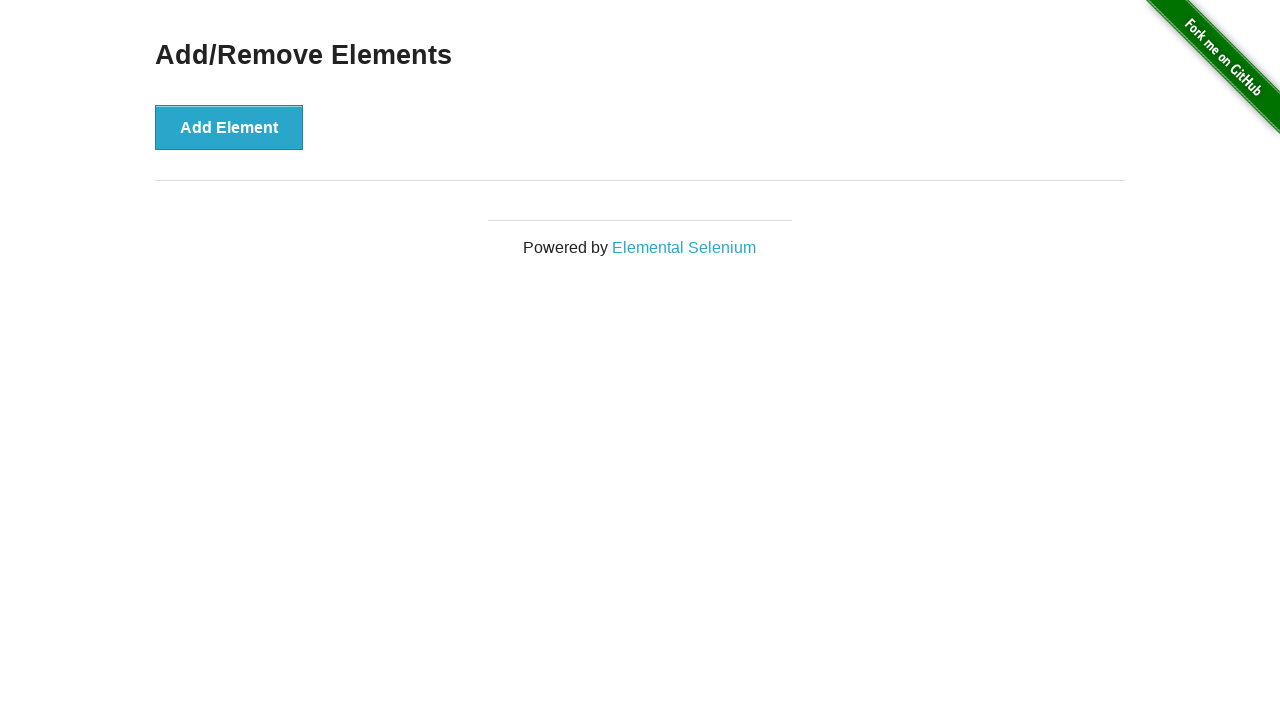

Clicked 'Add Element' button (iteration 1/5) at (229, 127) on button[onclick="addElement()"]
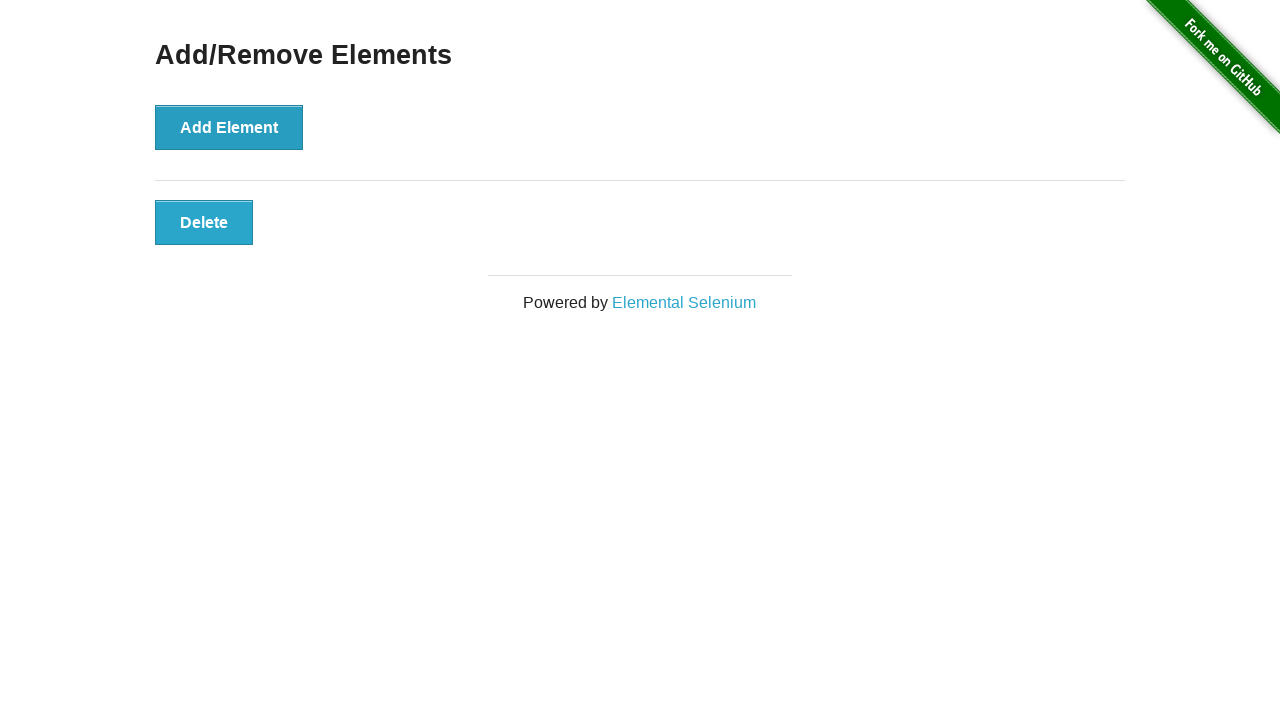

Clicked 'Add Element' button (iteration 2/5) at (229, 127) on button[onclick="addElement()"]
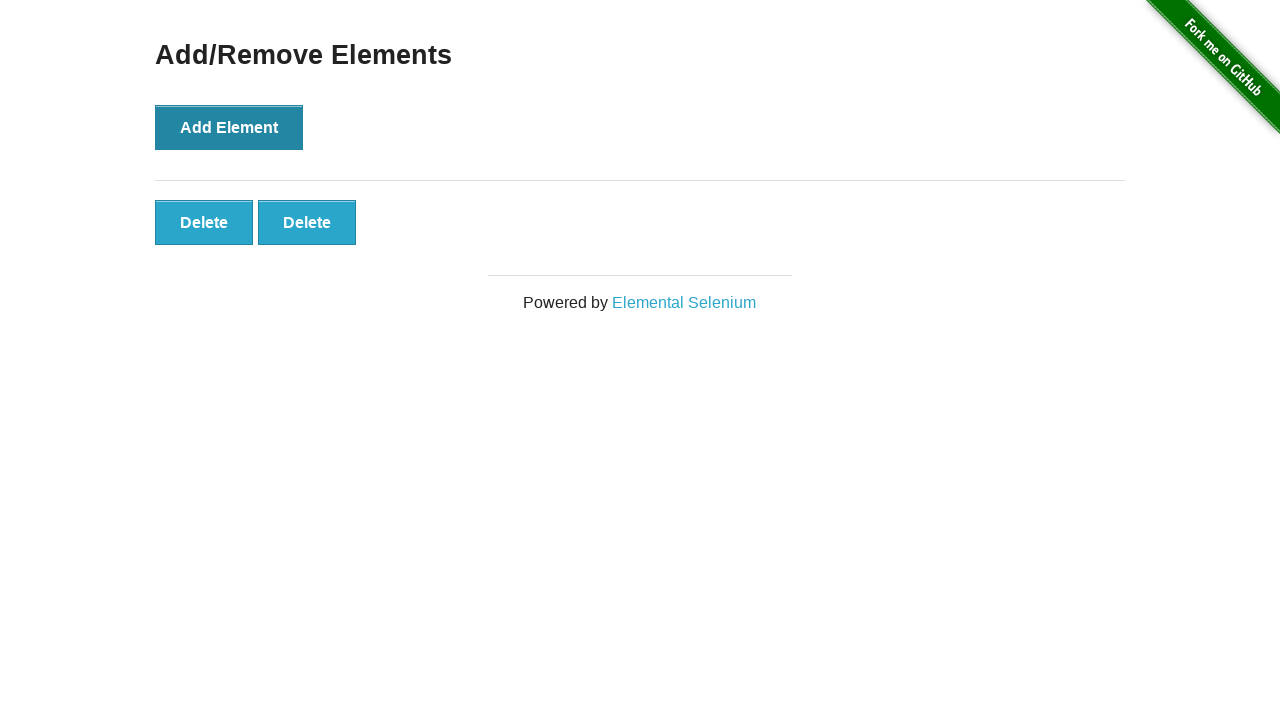

Clicked 'Add Element' button (iteration 3/5) at (229, 127) on button[onclick="addElement()"]
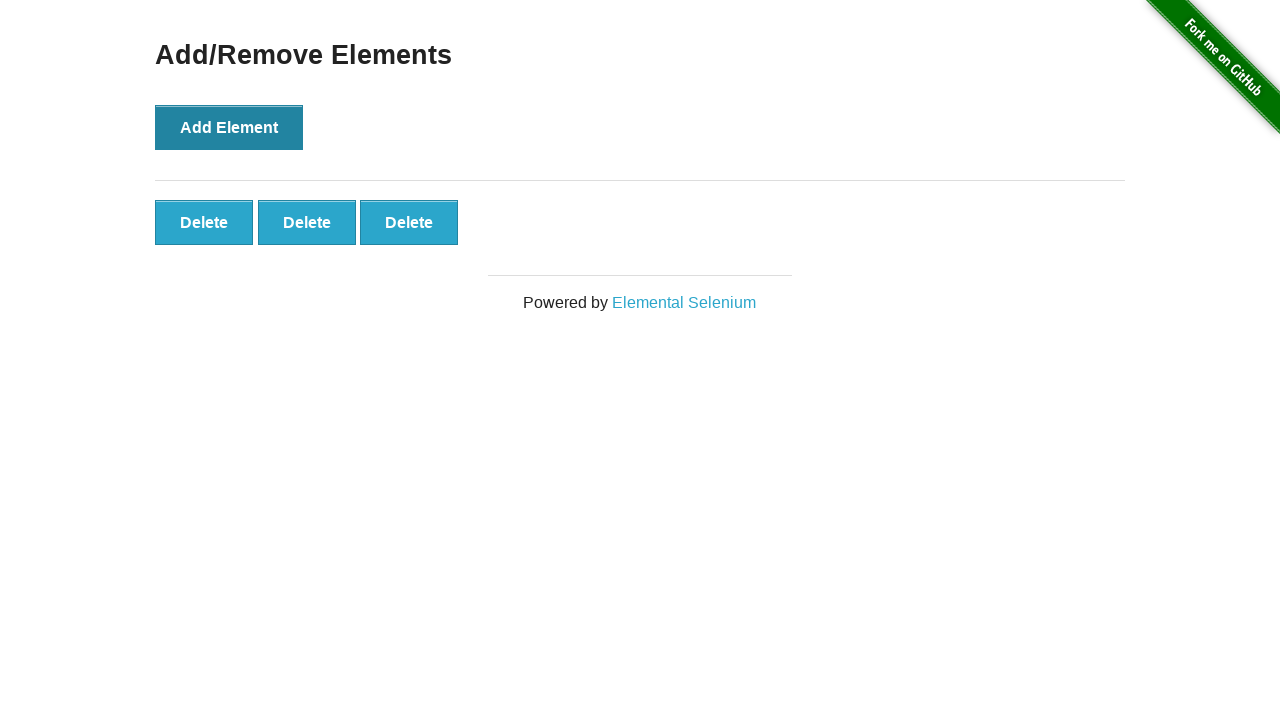

Clicked 'Add Element' button (iteration 4/5) at (229, 127) on button[onclick="addElement()"]
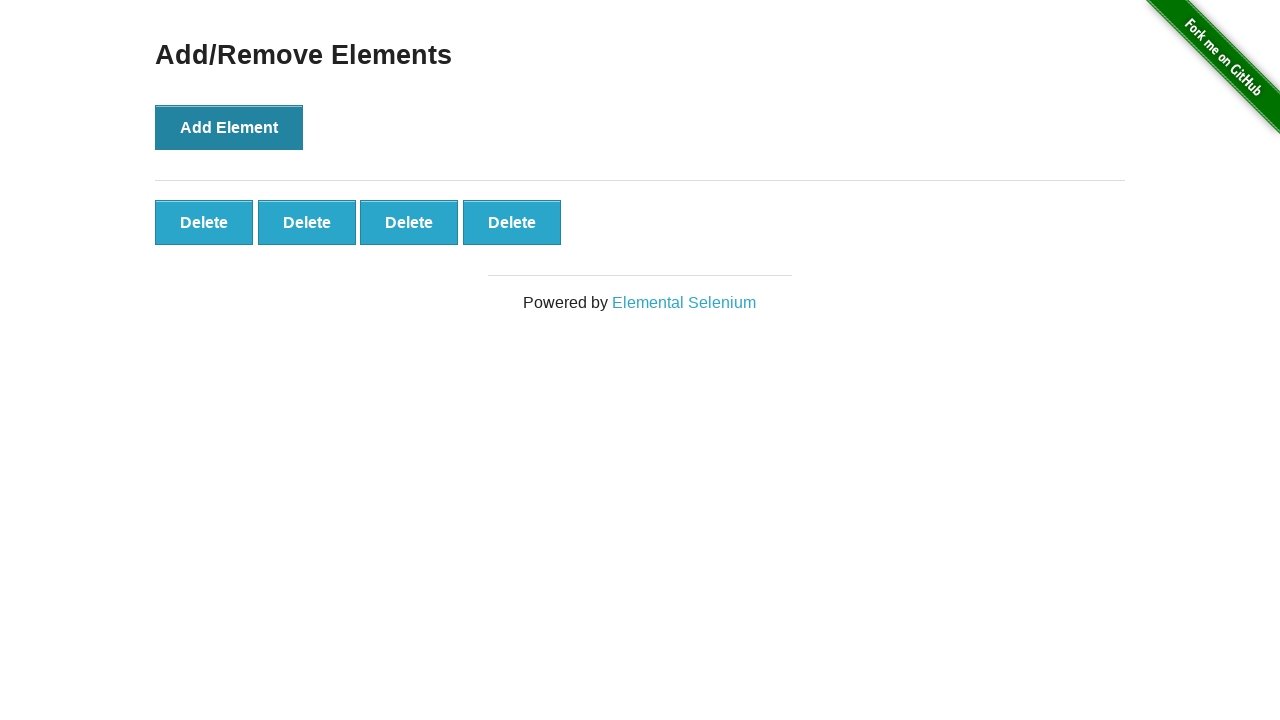

Clicked 'Add Element' button (iteration 5/5) at (229, 127) on button[onclick="addElement()"]
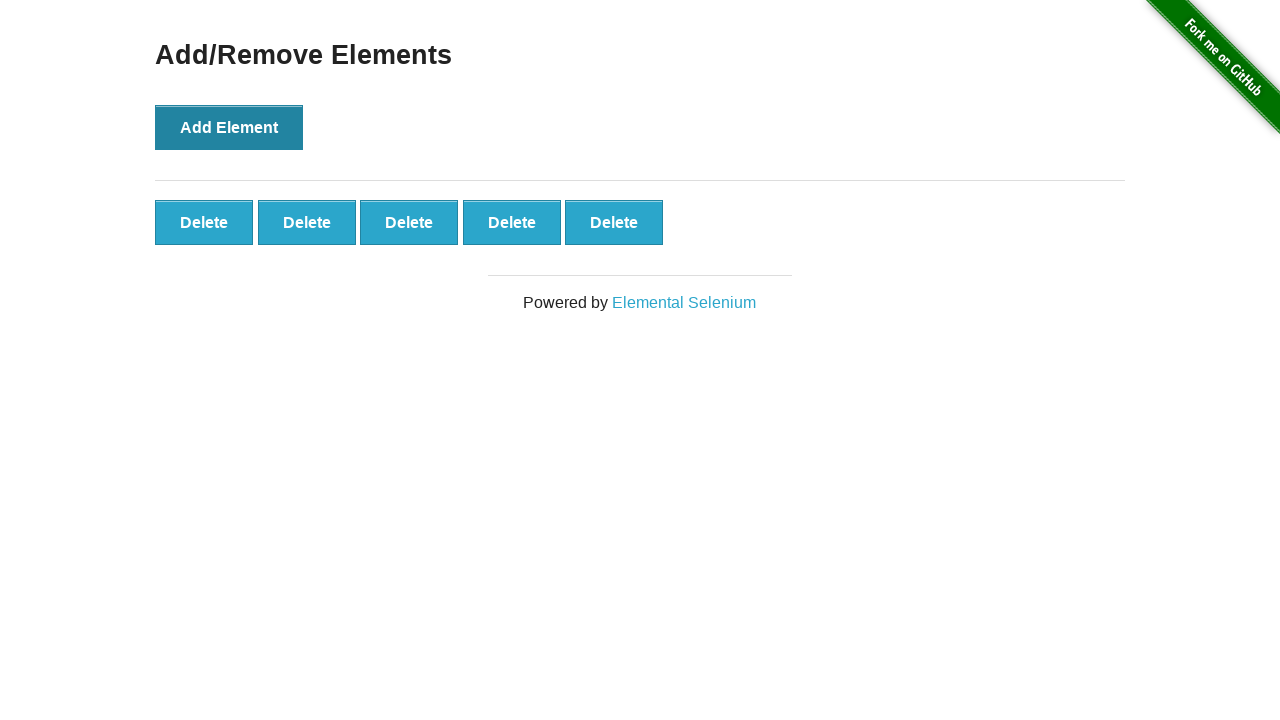

Delete button appeared after adding elements
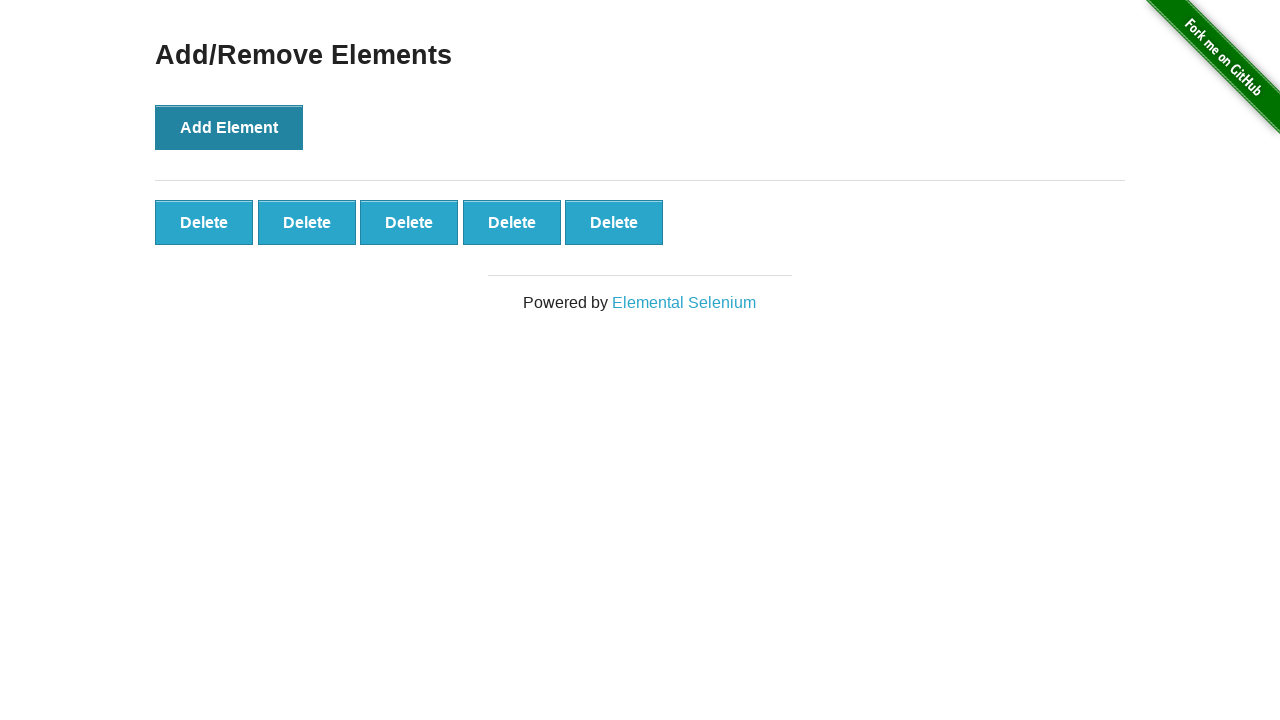

Verified that exactly 5 delete buttons are present
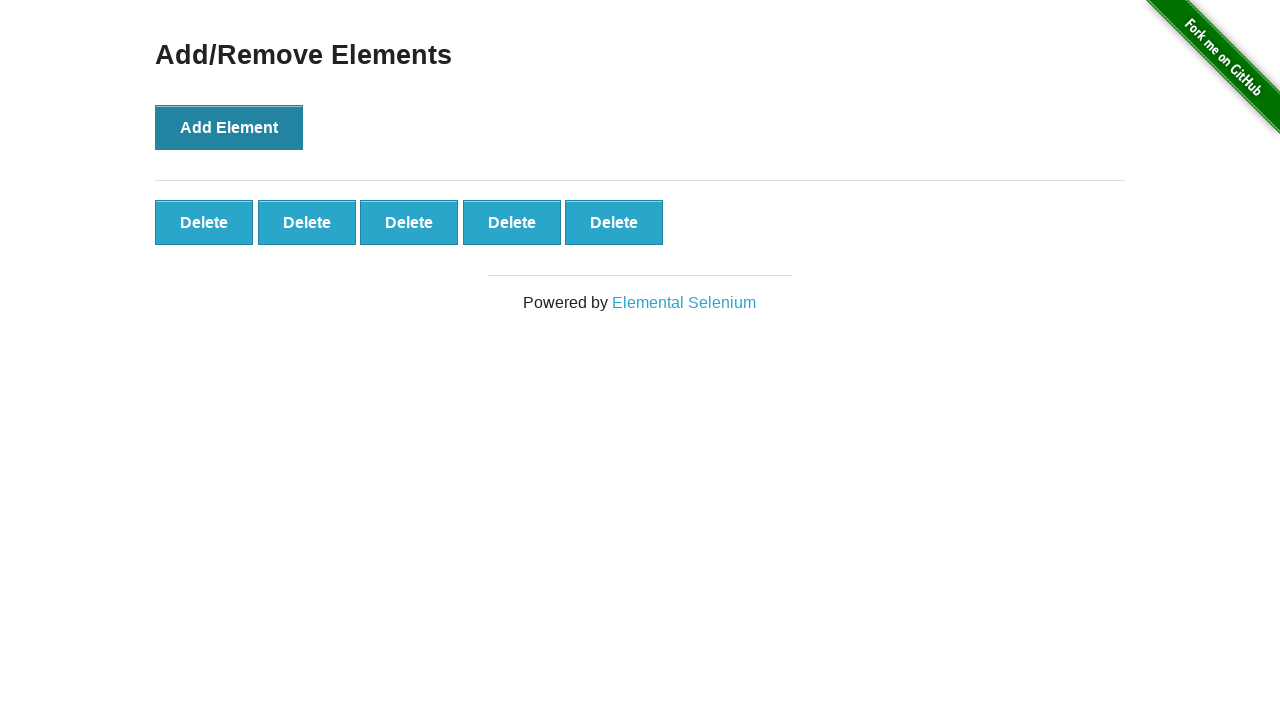

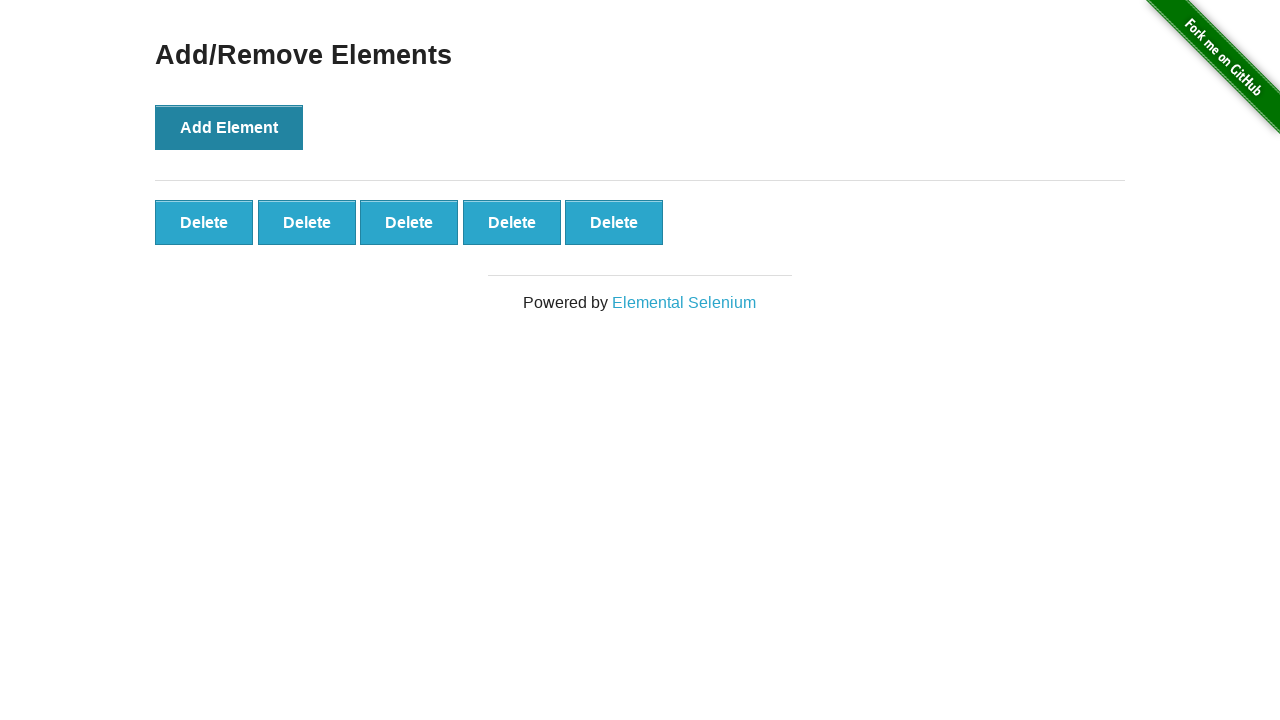